Tests handling a JavaScript confirmation dialog by triggering it and dismissing (canceling) it

Starting URL: https://the-internet.herokuapp.com/javascript_alerts

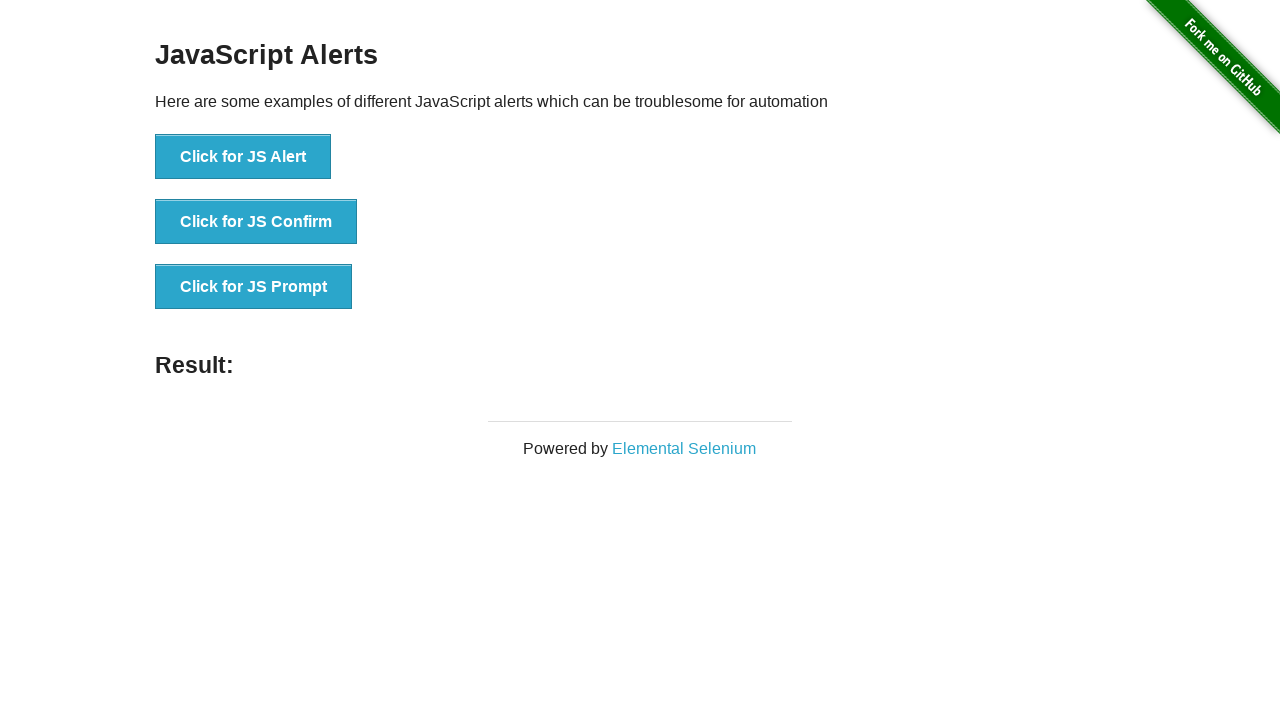

Navigated to JavaScript alerts test page
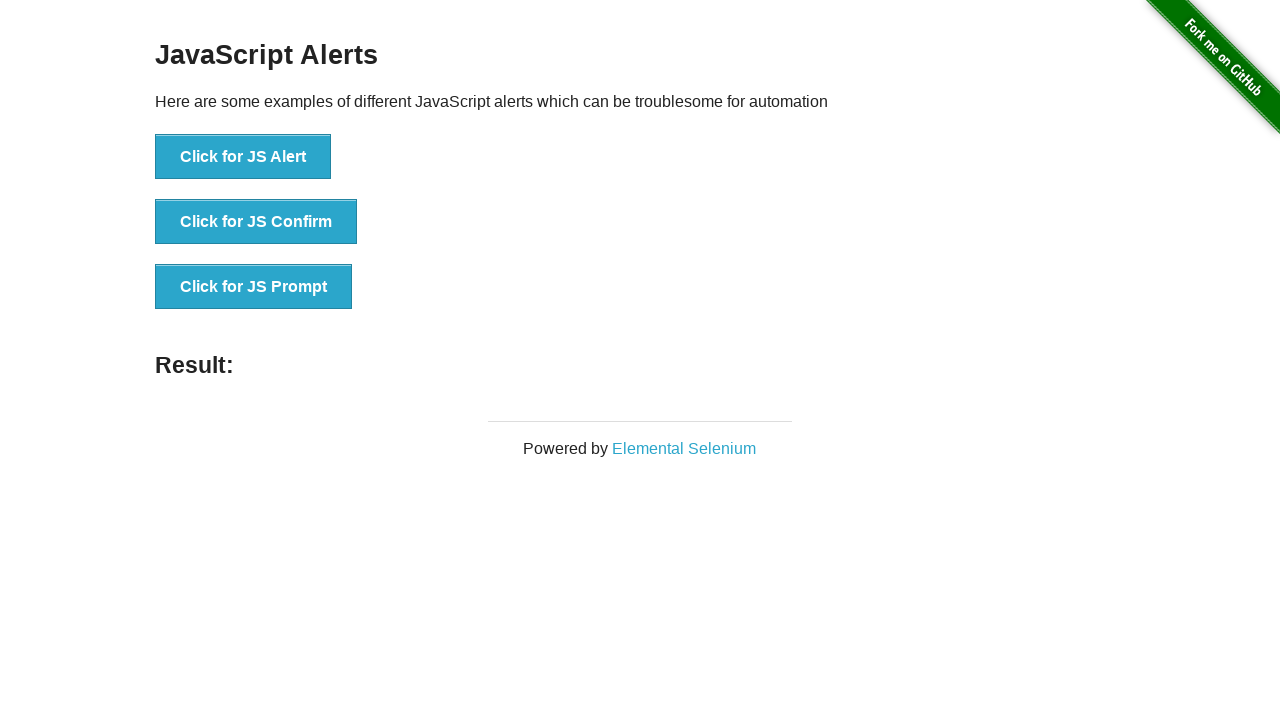

Clicked button to trigger JavaScript confirm dialog at (256, 222) on xpath=//button[@onclick='jsConfirm()']
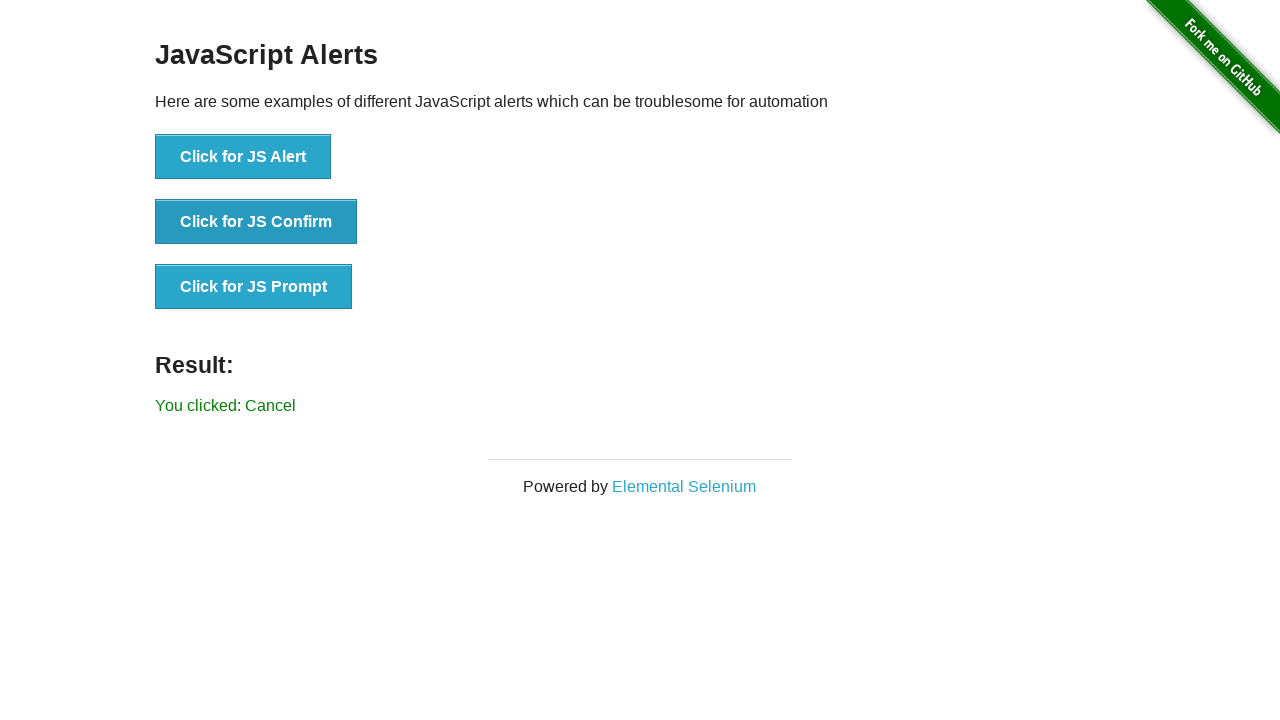

Set up dialog handler to dismiss confirmation
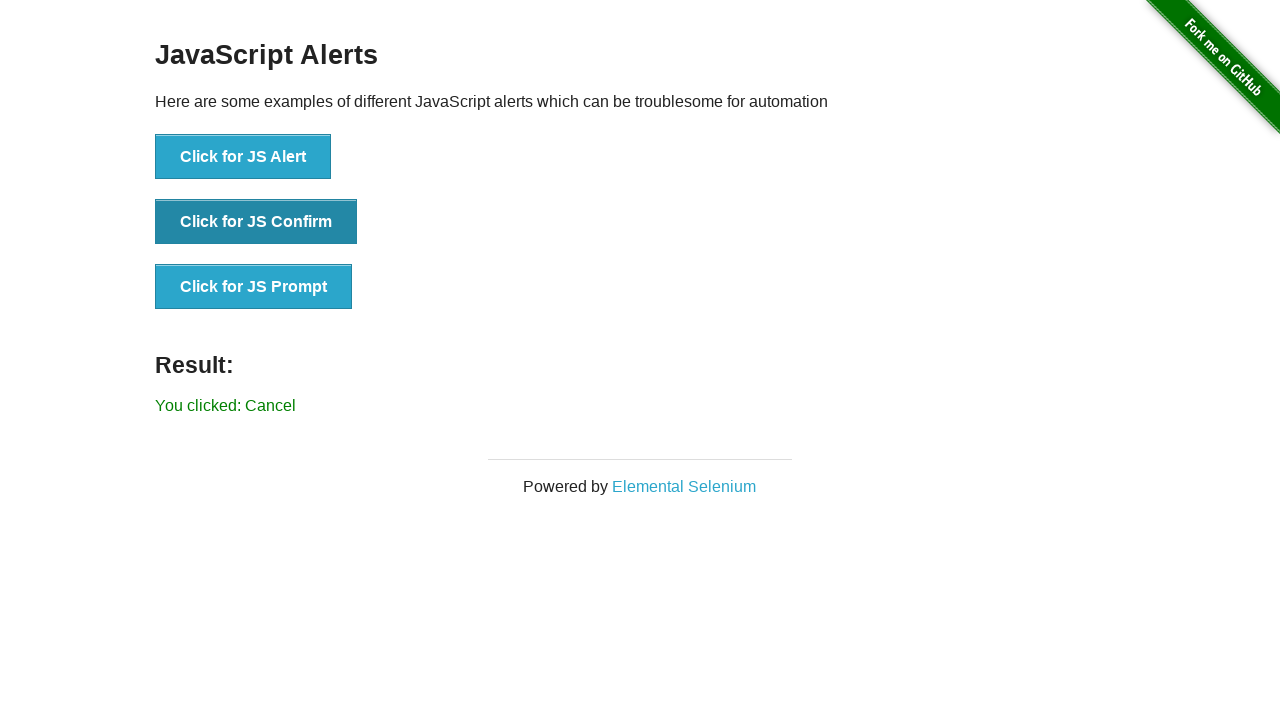

Waited for dialog to be processed
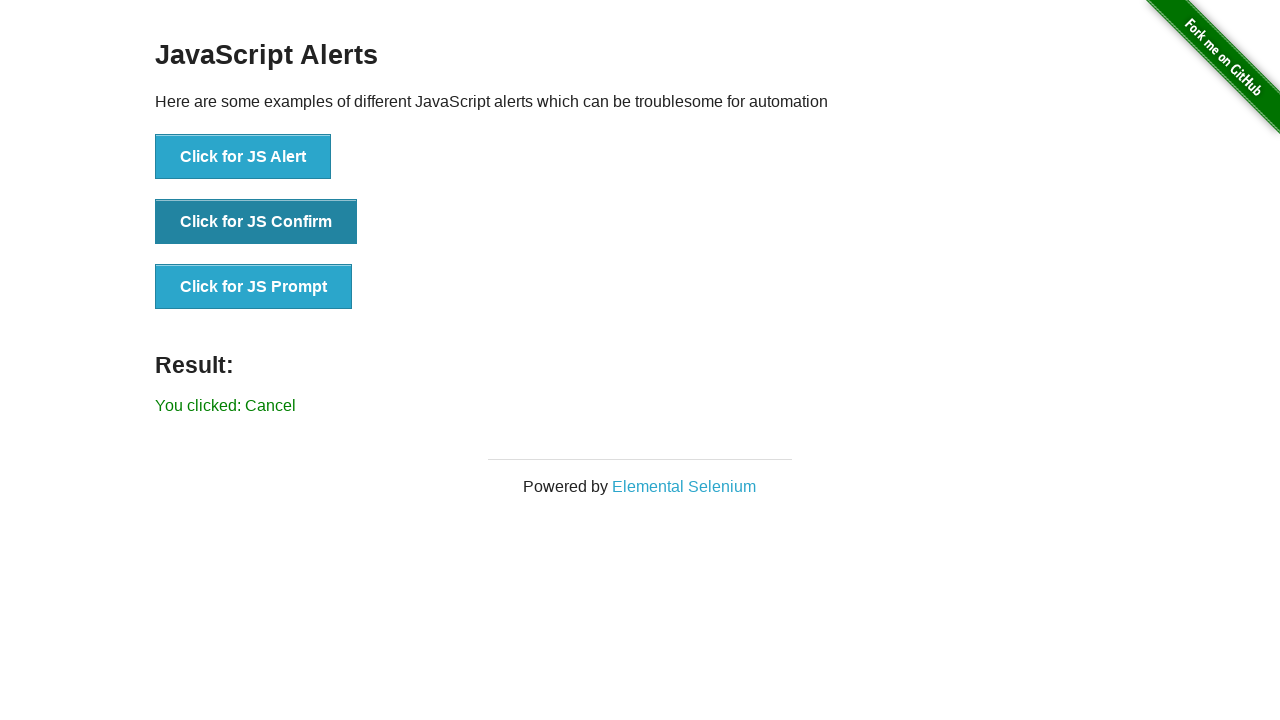

Retrieved result text from page
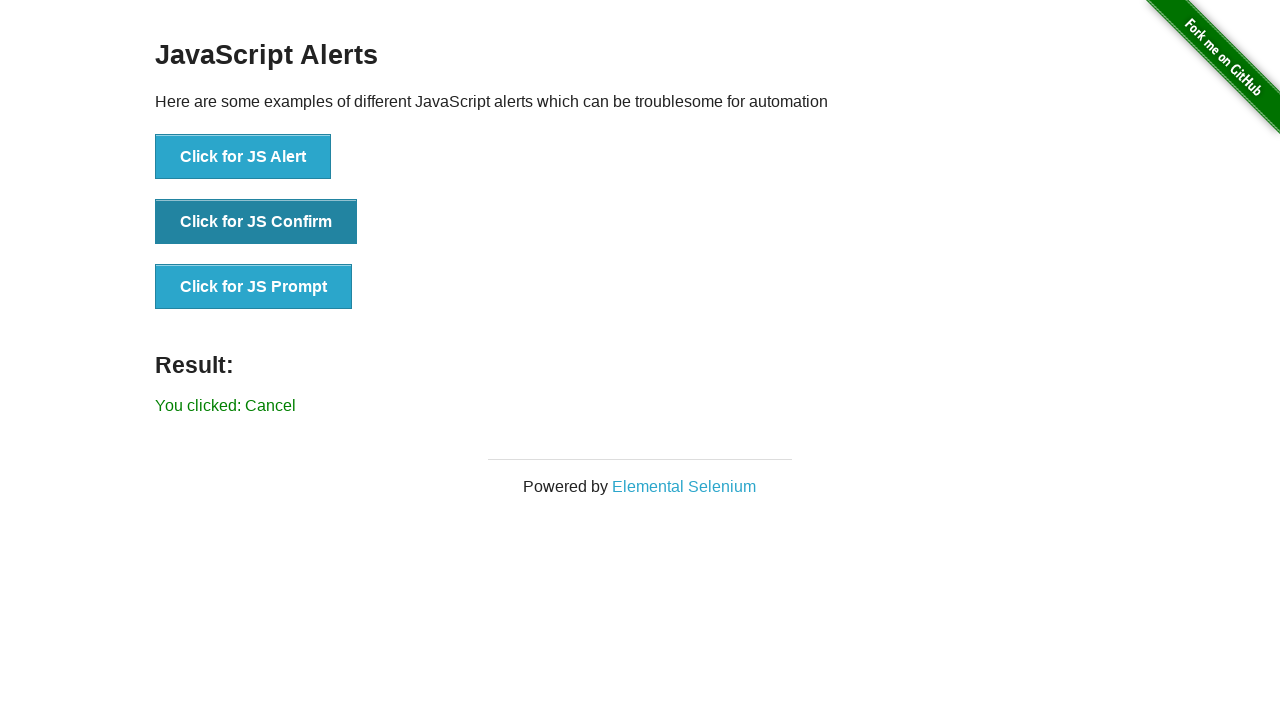

Verified result text shows 'You clicked: Cancel'
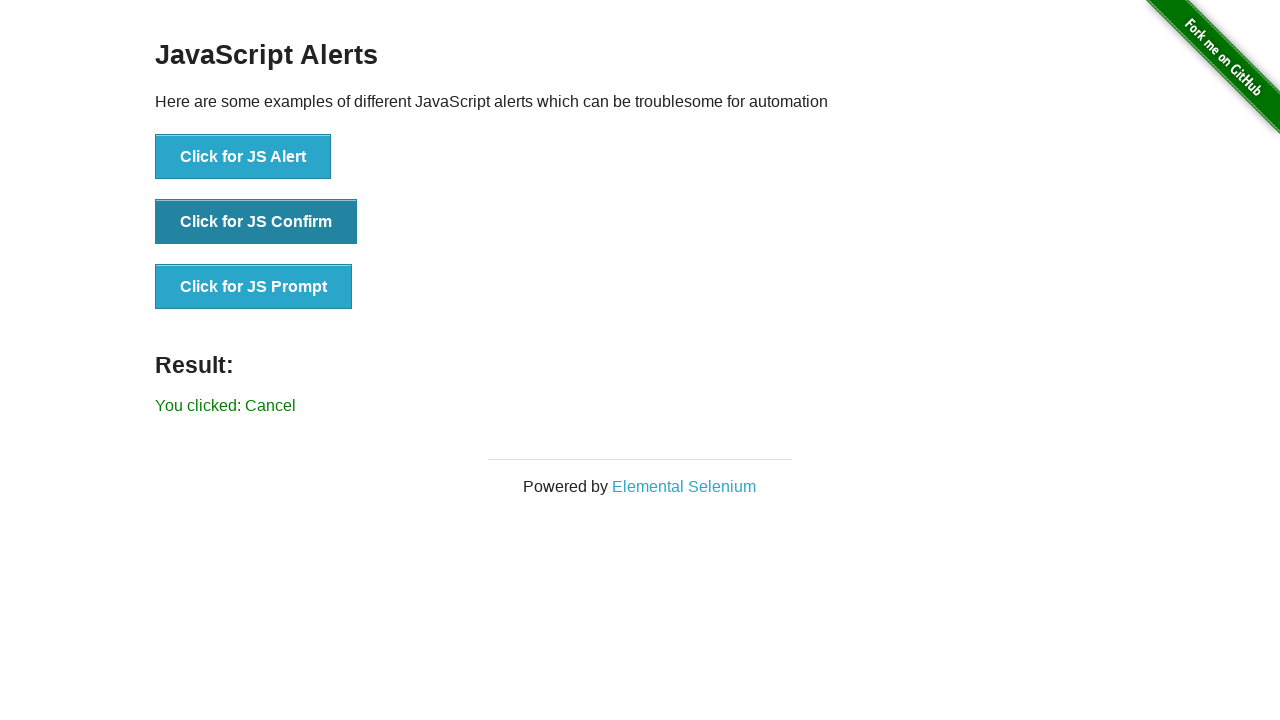

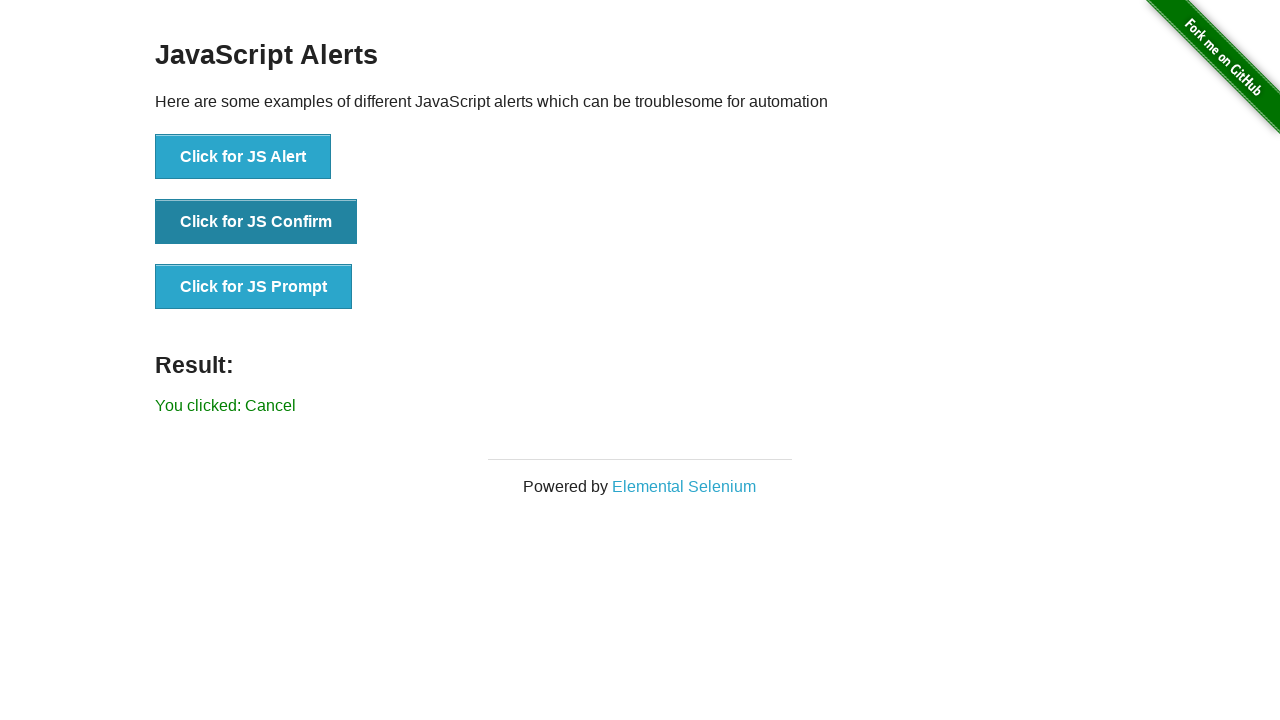